Navigates to a page with checkboxes and interacts with multiple checkbox elements related to sports, verifying their values and display state

Starting URL: http://www.tizag.com/htmlT/htmlcheckboxes.php

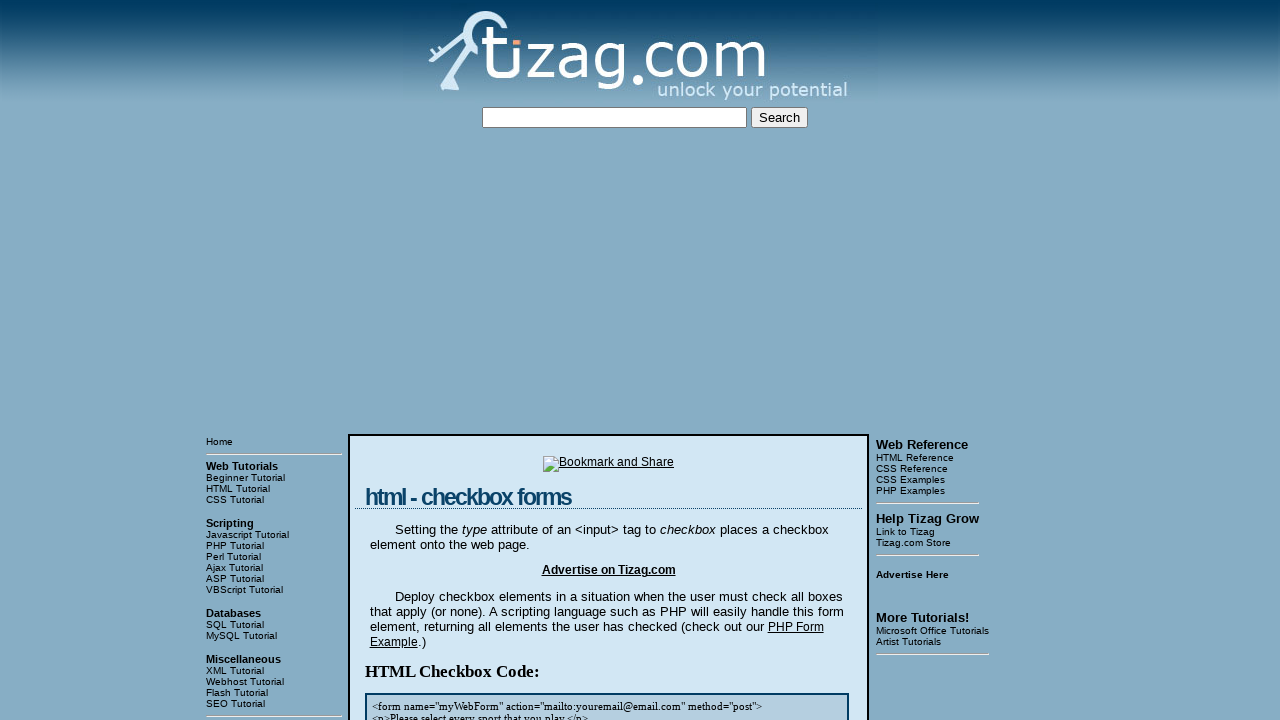

Waited for sports checkboxes to load on the page
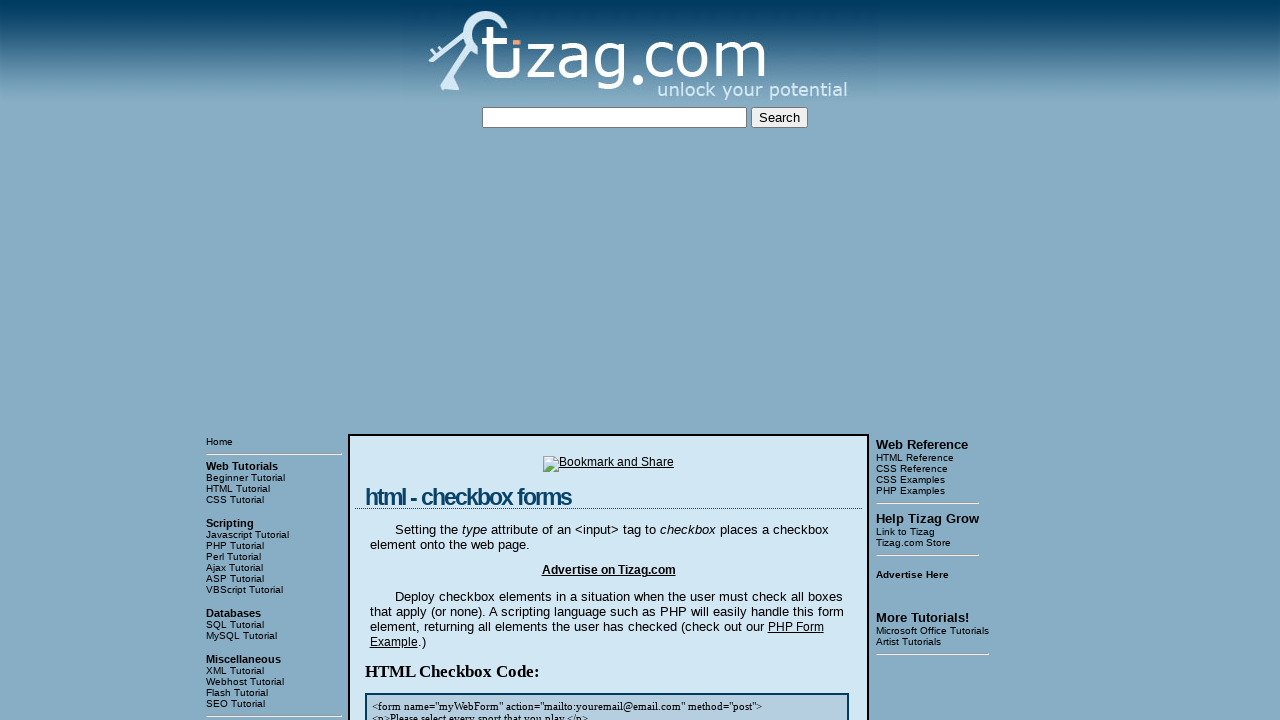

Located all sports checkbox elements
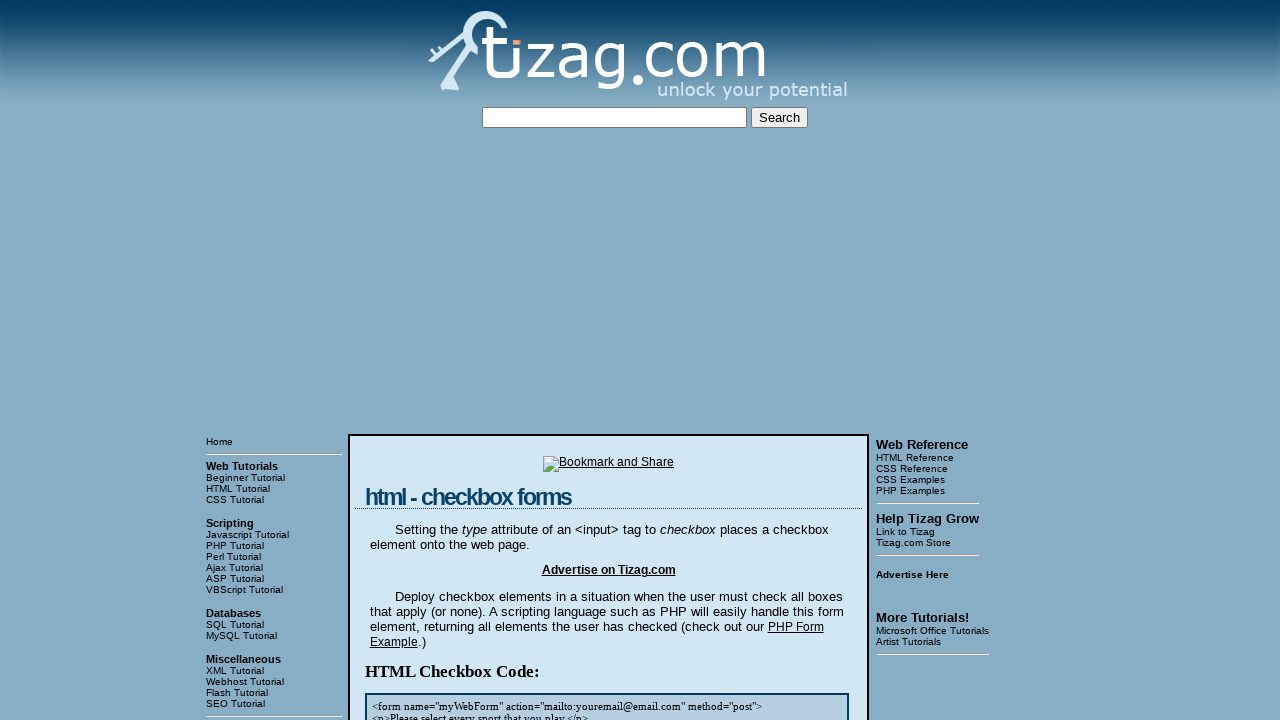

Retrieved count of sports checkboxes: 8
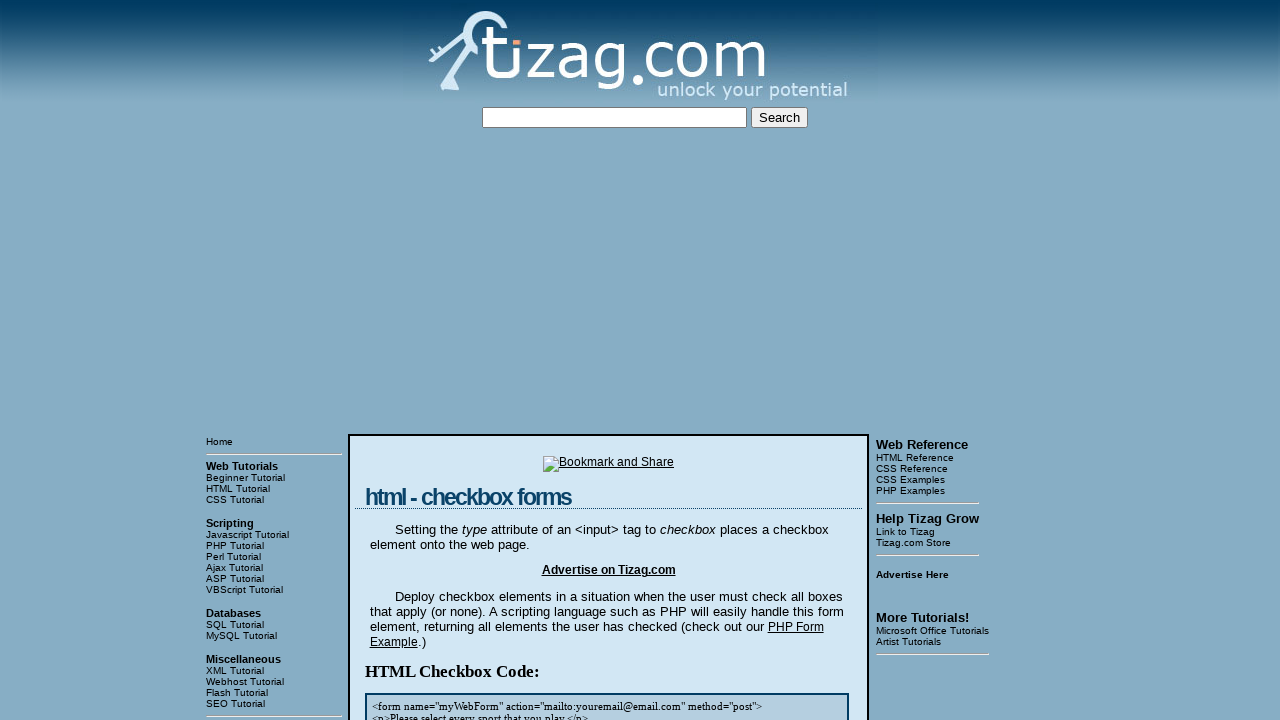

Retrieved checkbox element at index 0
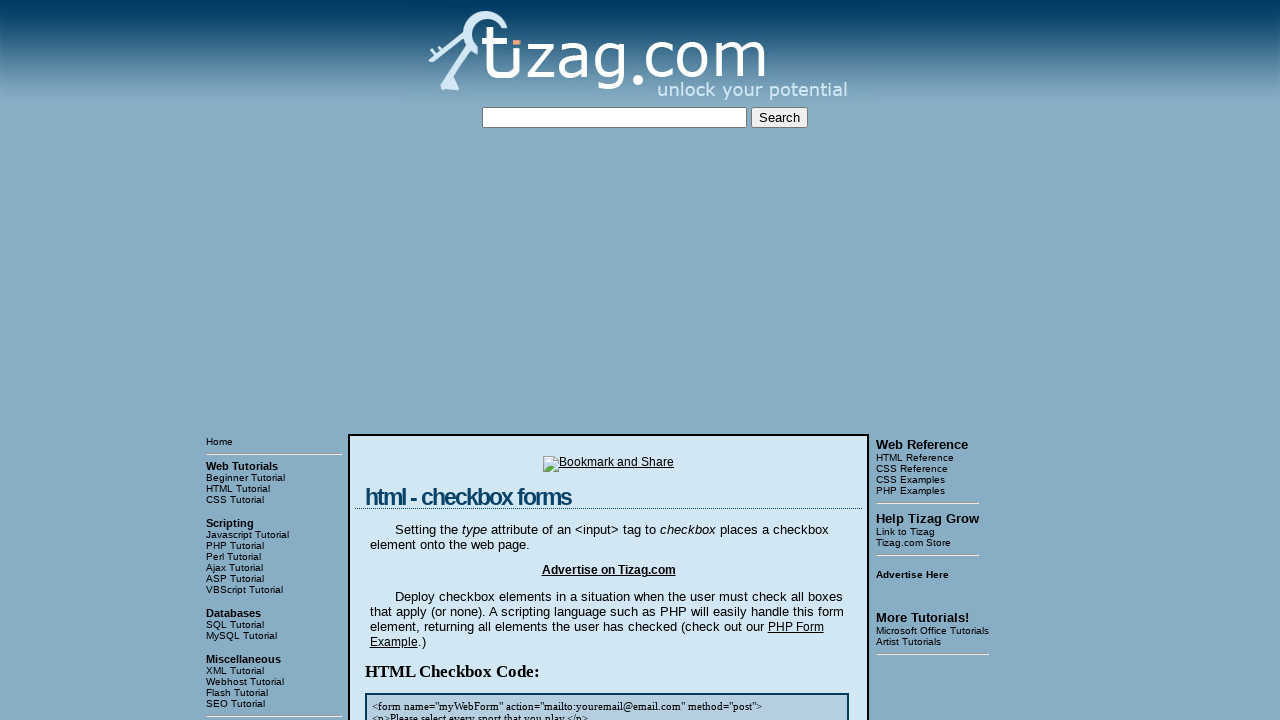

Verified checkbox at index 0 is not checked
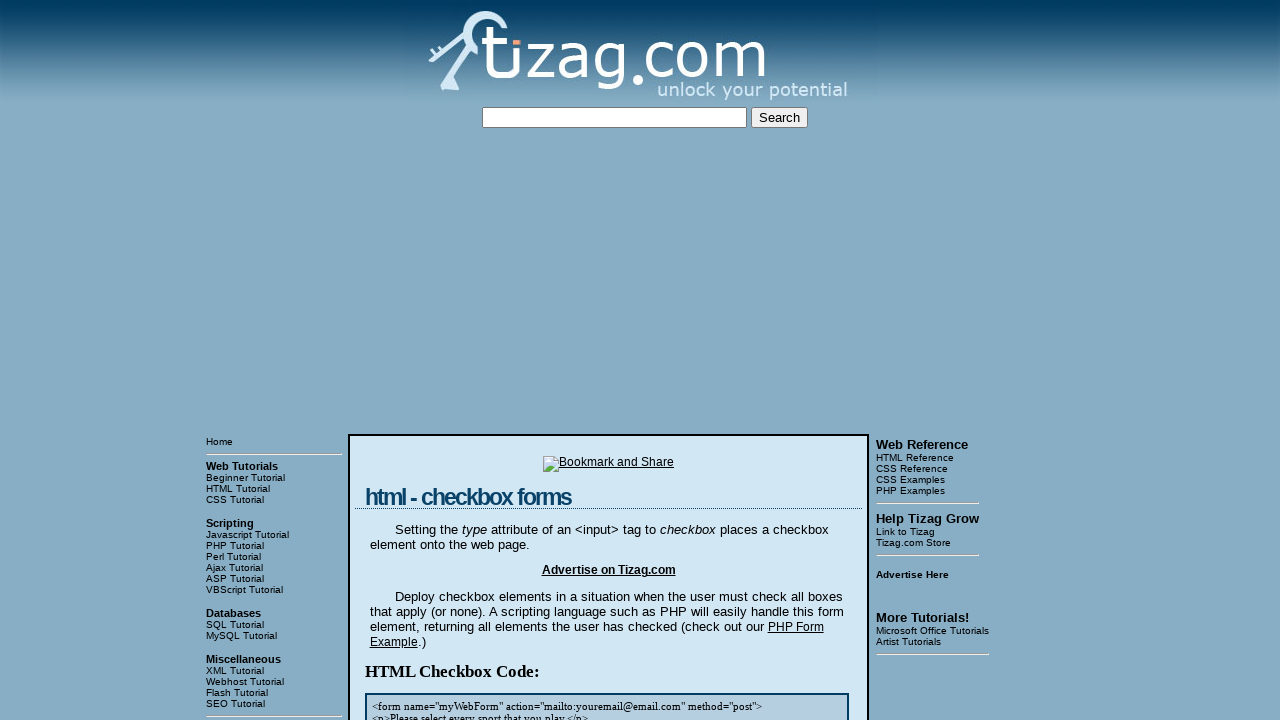

Clicked checkbox at index 0 to select it at (422, 360) on input[type='checkbox'][name='sports'] >> nth=0
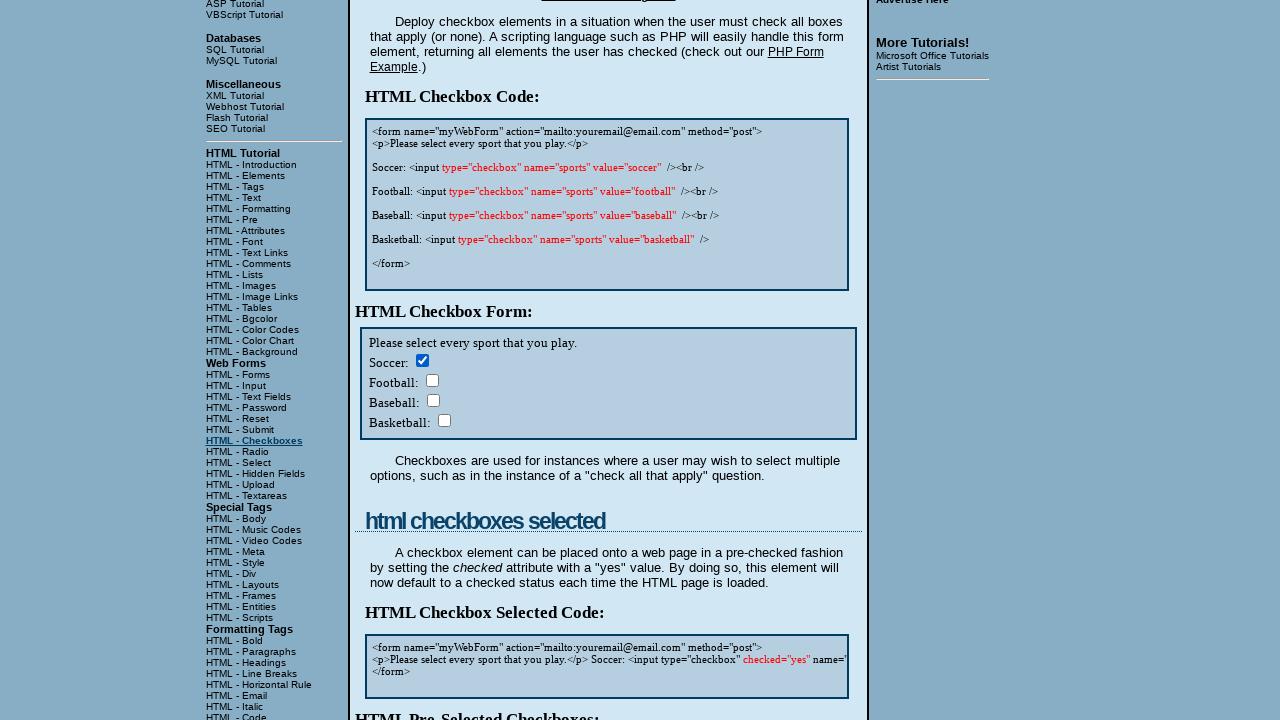

Retrieved checkbox element at index 1
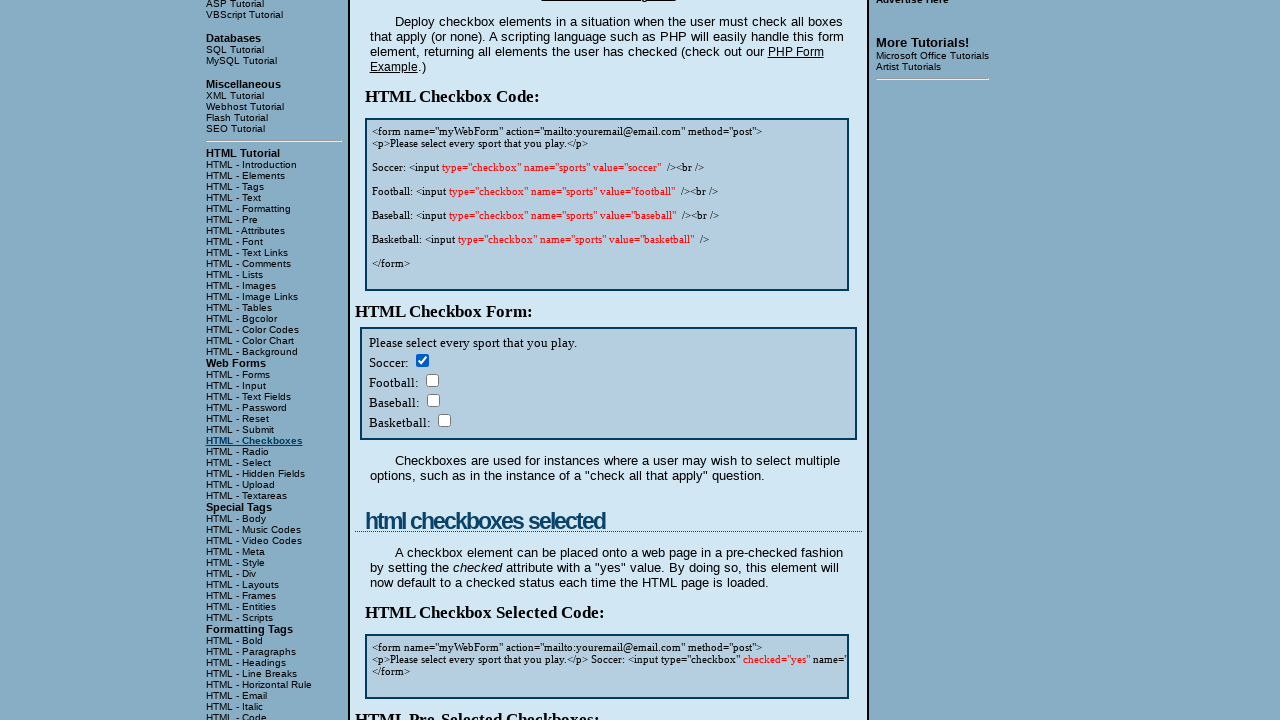

Verified checkbox at index 1 is not checked
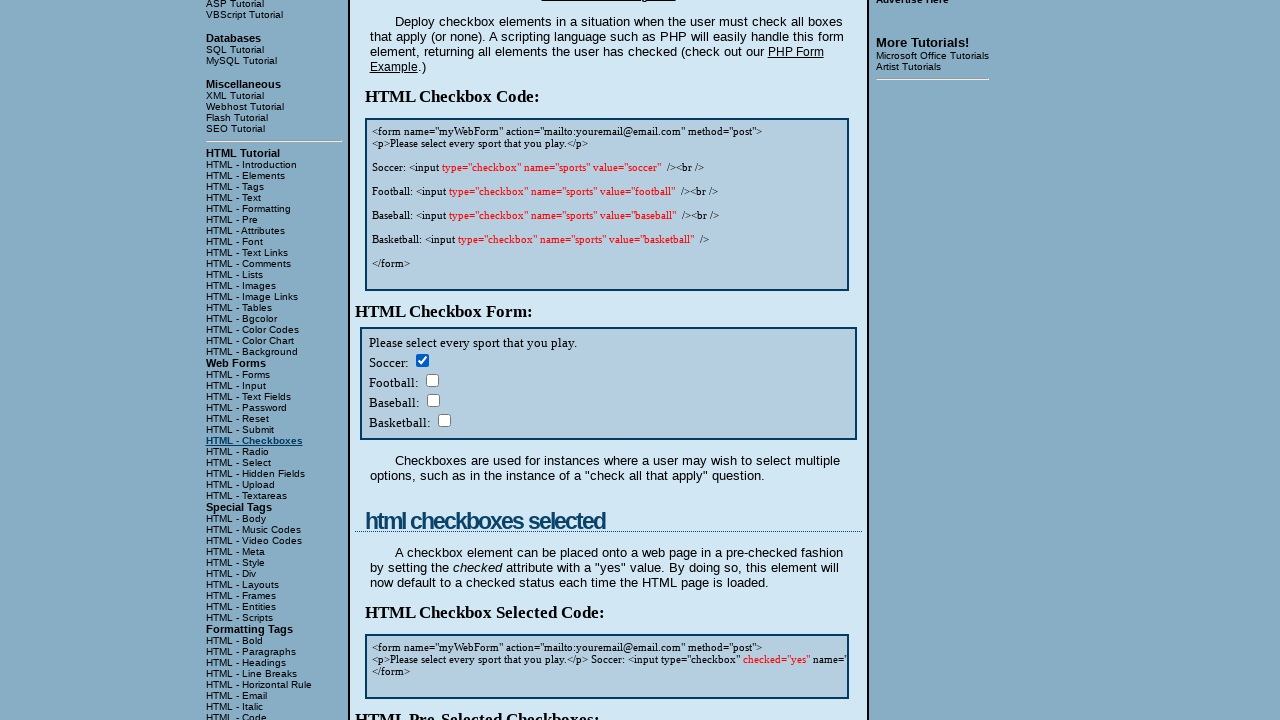

Clicked checkbox at index 1 to select it at (432, 380) on input[type='checkbox'][name='sports'] >> nth=1
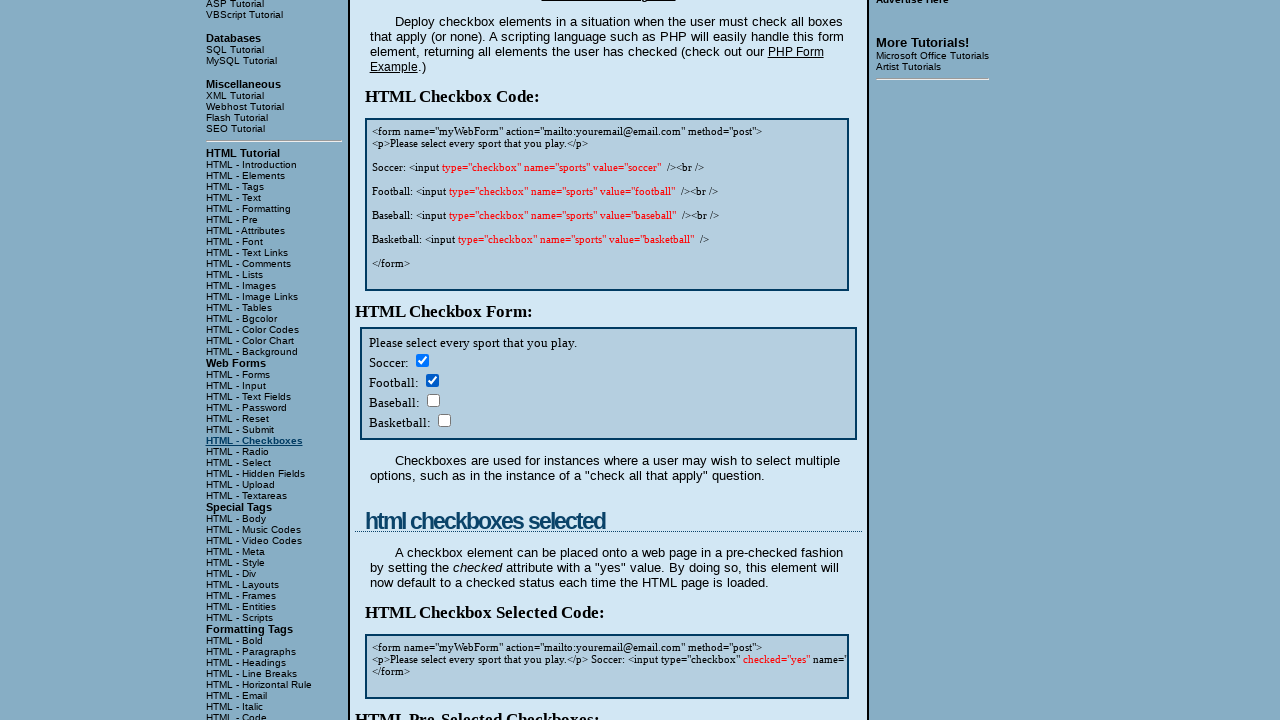

Retrieved checkbox element at index 2
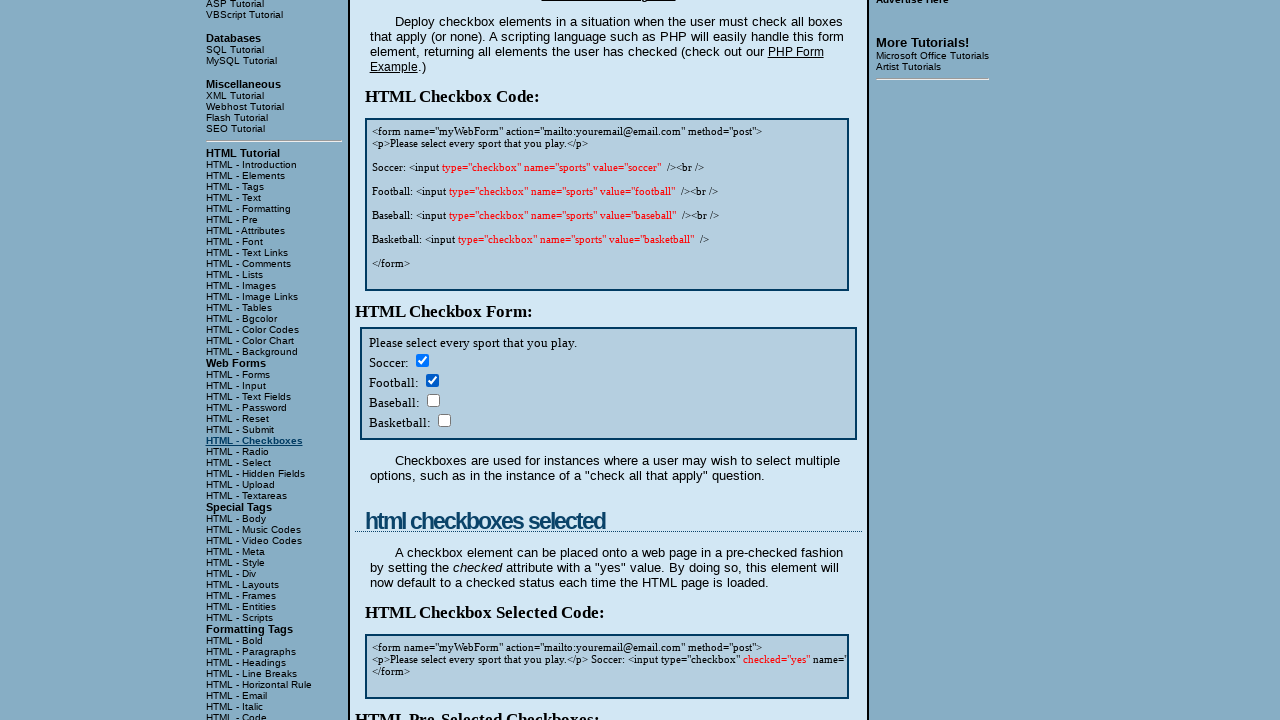

Verified checkbox at index 2 is not checked
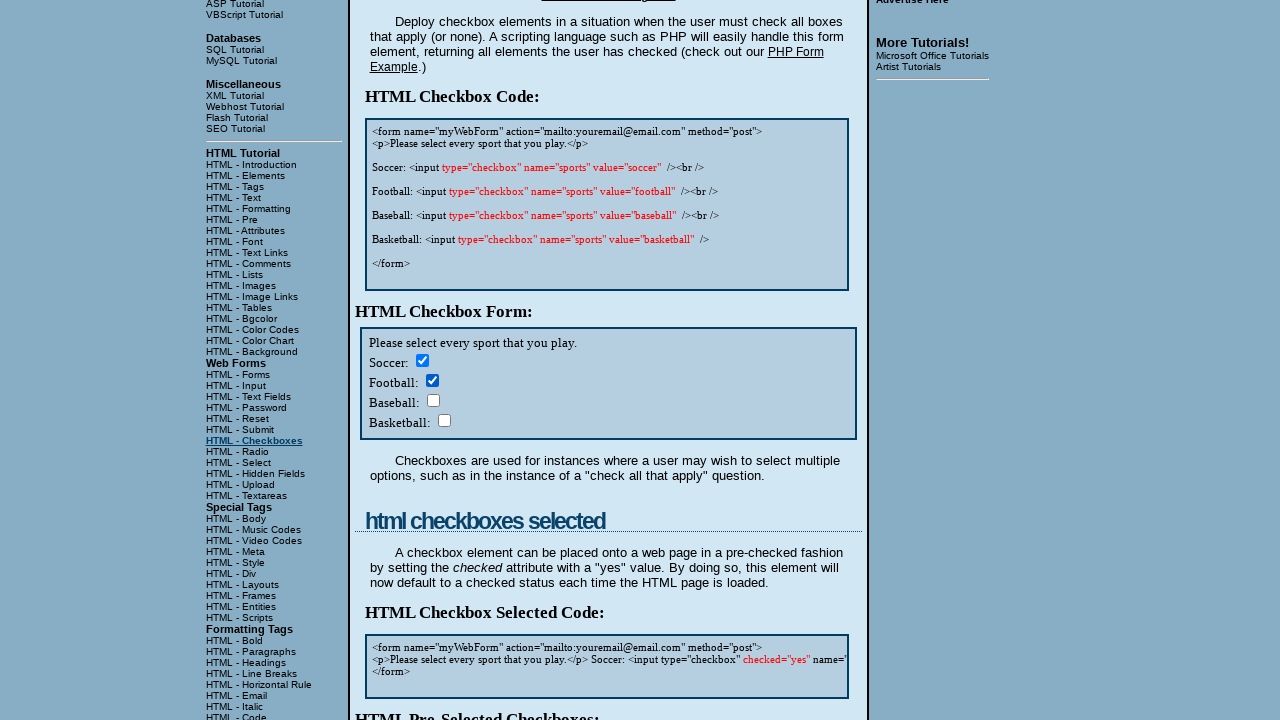

Clicked checkbox at index 2 to select it at (433, 400) on input[type='checkbox'][name='sports'] >> nth=2
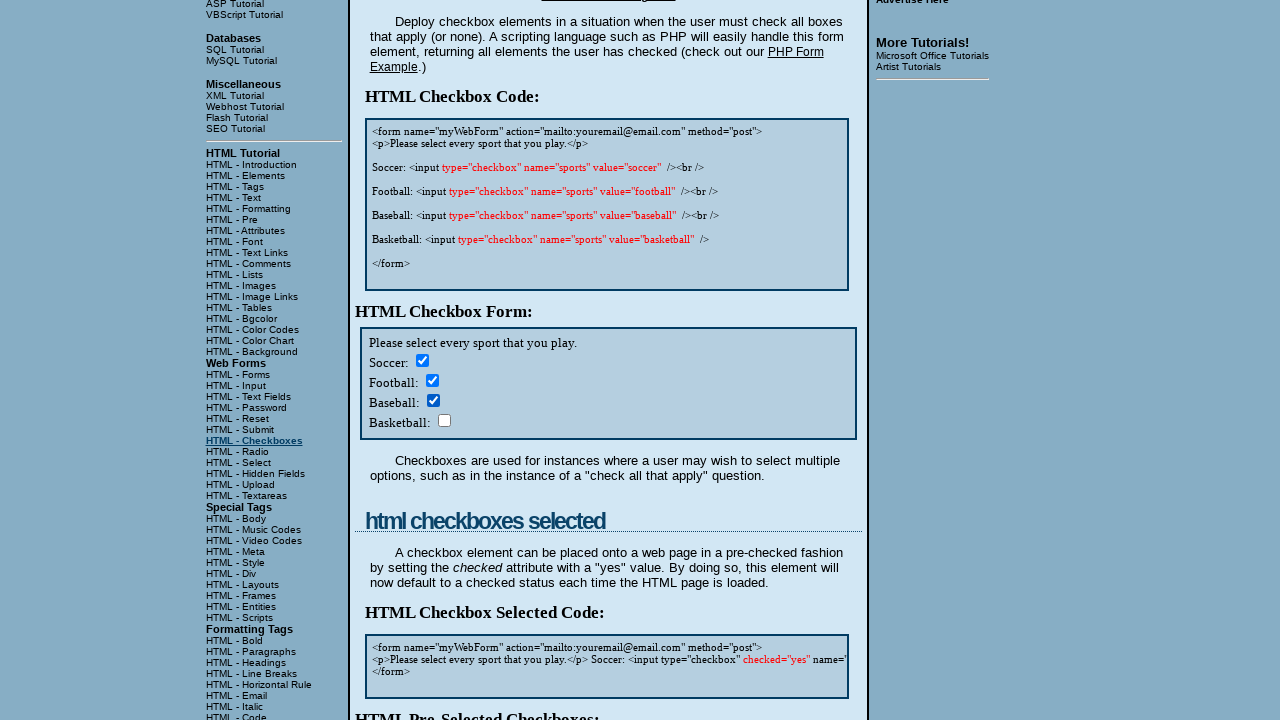

Retrieved checkbox element at index 3
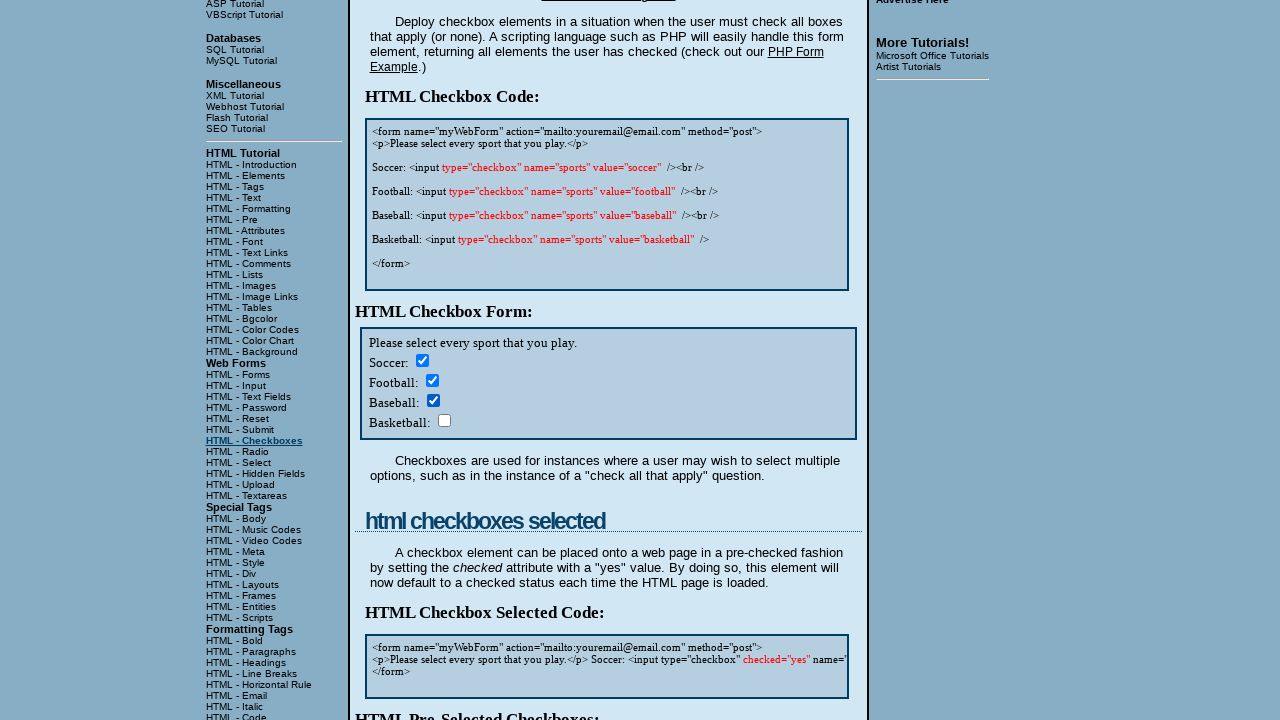

Verified checkbox at index 3 is not checked
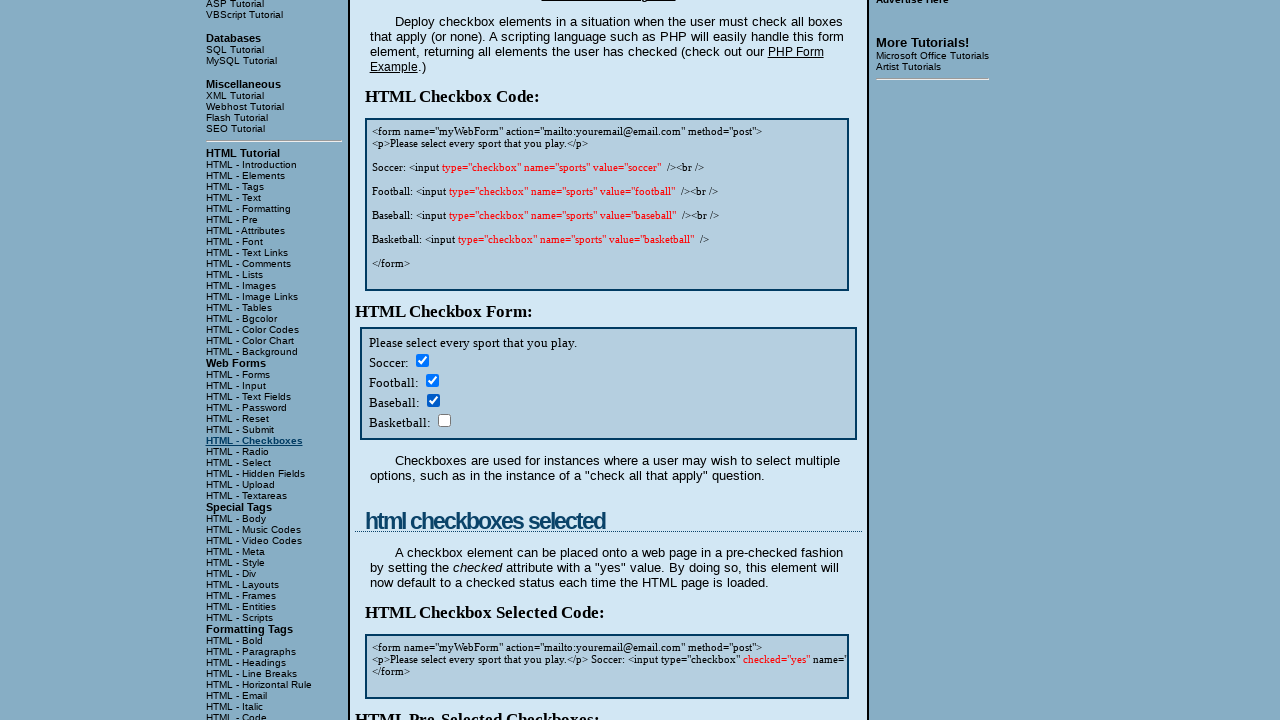

Clicked checkbox at index 3 to select it at (444, 420) on input[type='checkbox'][name='sports'] >> nth=3
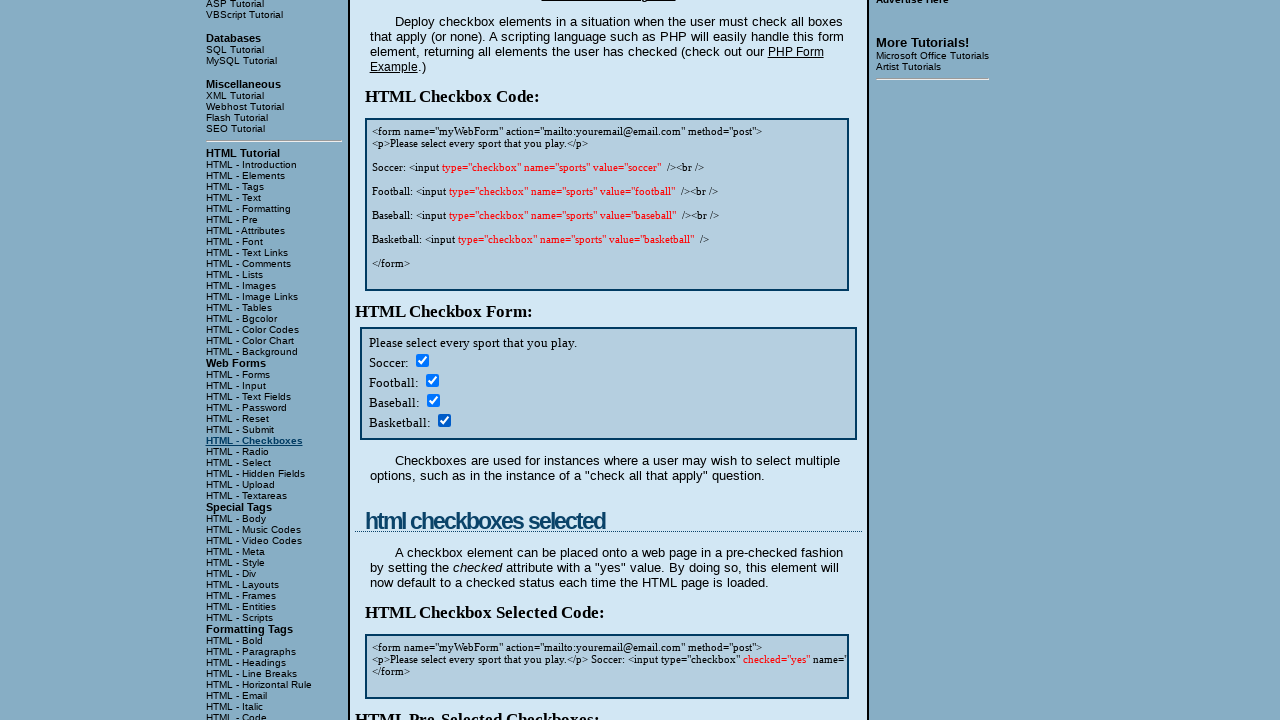

Retrieved checkbox element at index 4
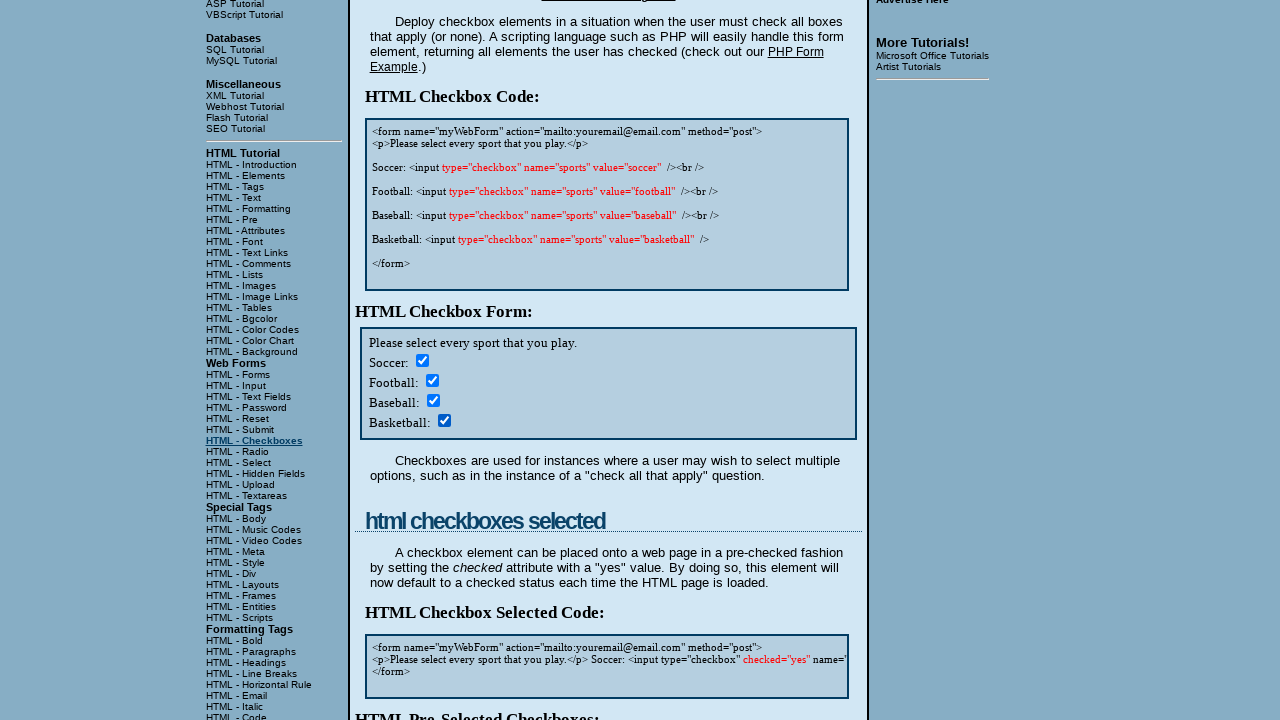

Checkbox at index 4 is already checked
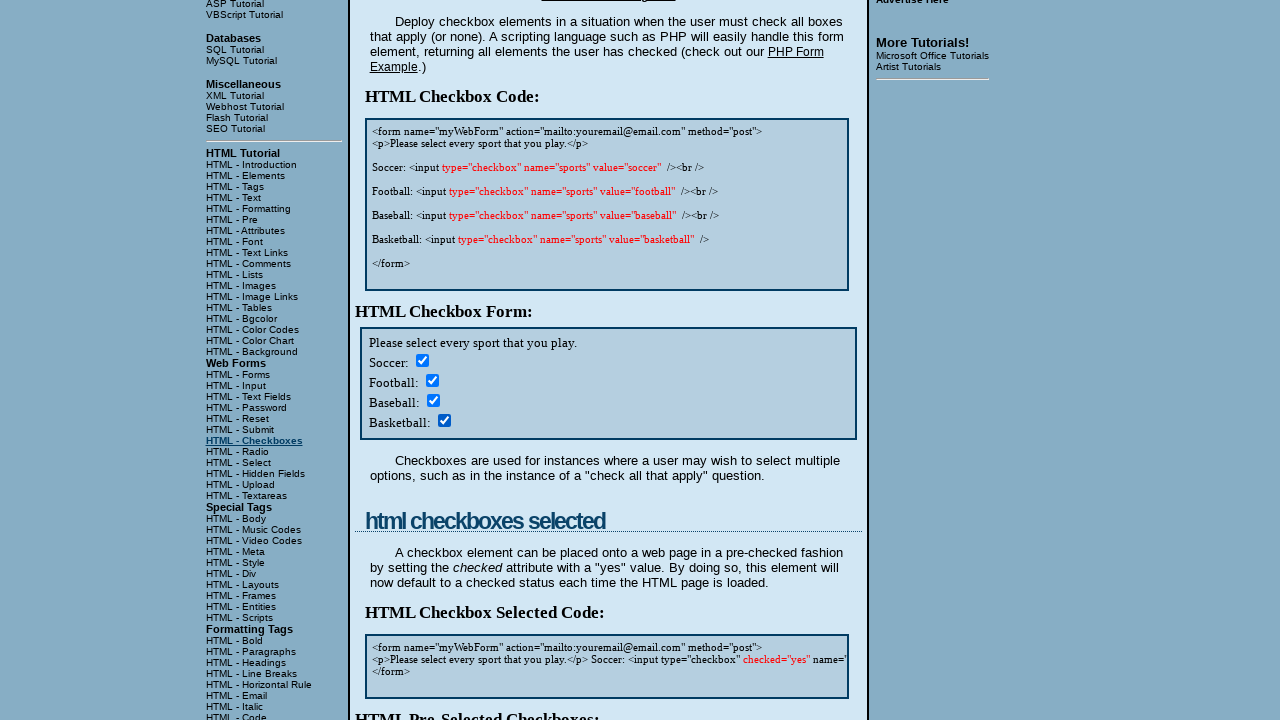

Retrieved checkbox element at index 5
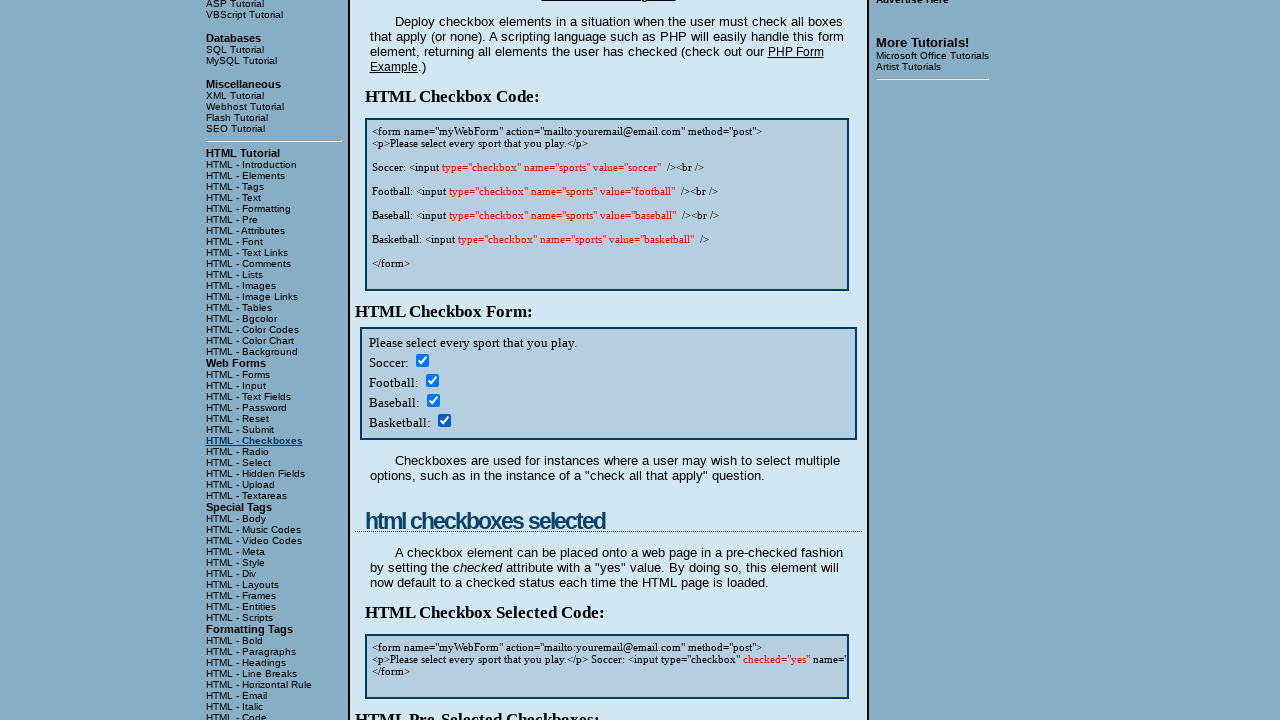

Verified checkbox at index 5 is not checked
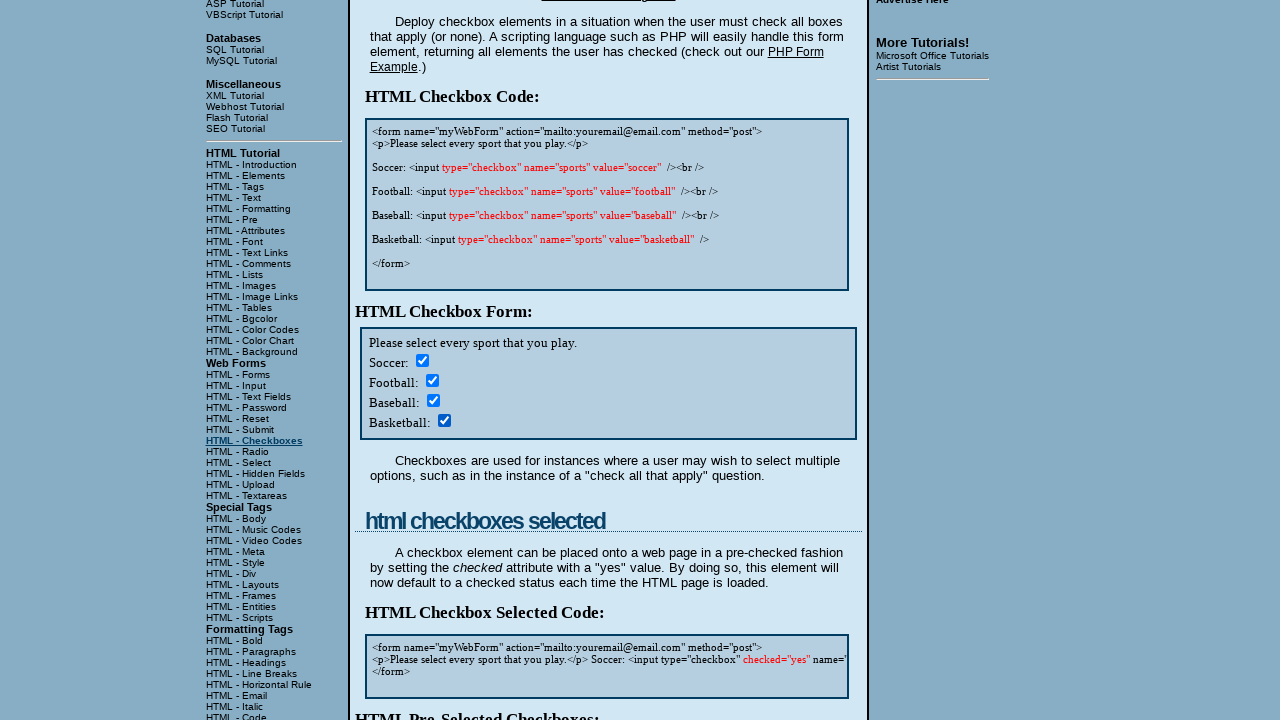

Clicked checkbox at index 5 to select it at (432, 360) on input[type='checkbox'][name='sports'] >> nth=5
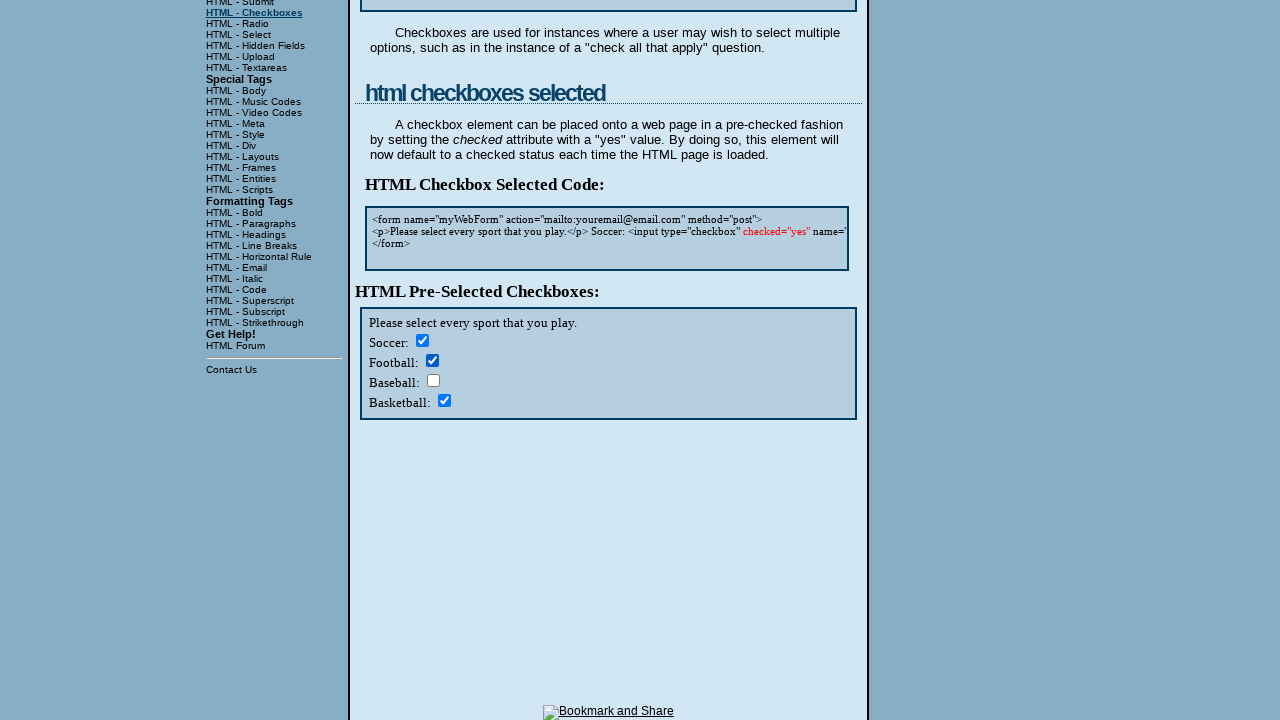

Retrieved checkbox element at index 6
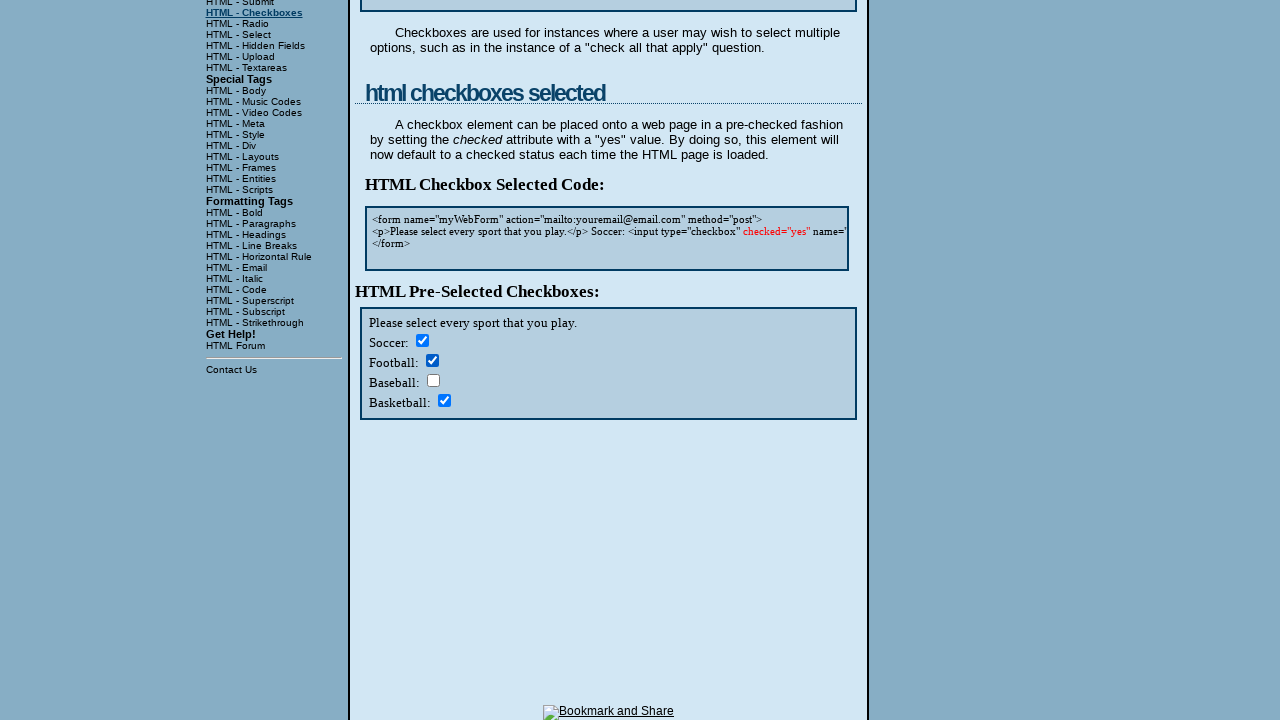

Verified checkbox at index 6 is not checked
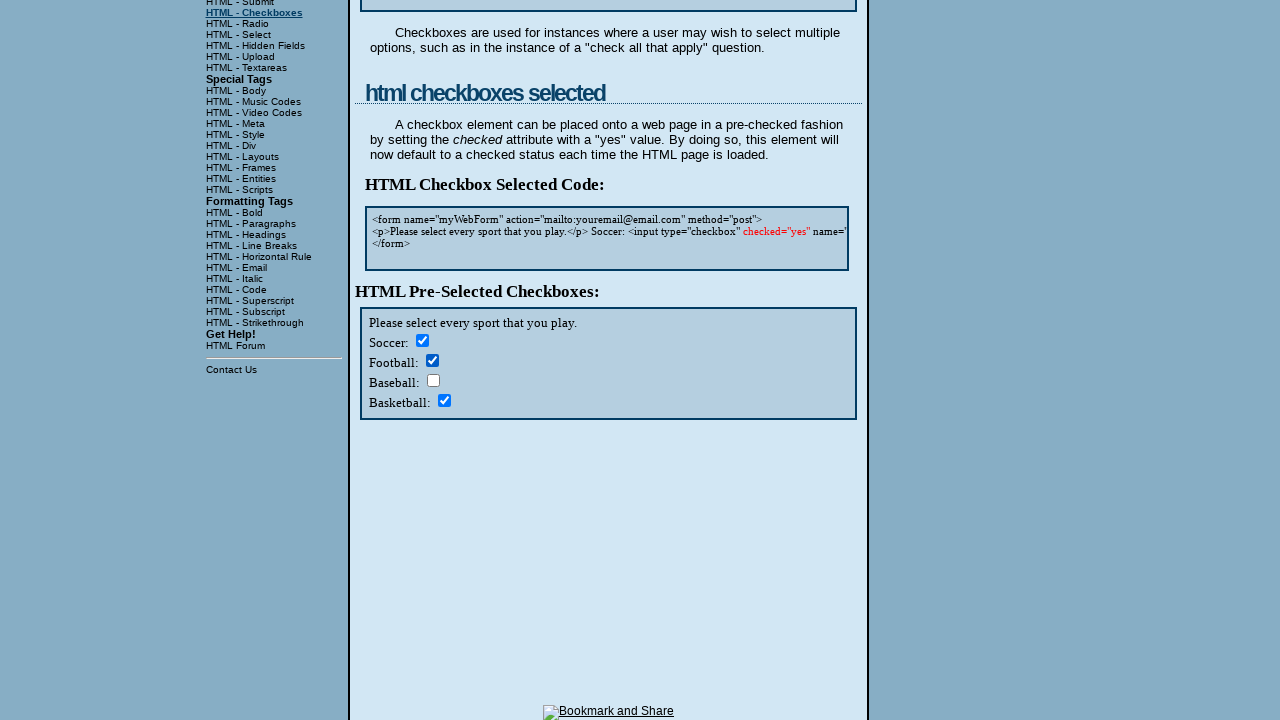

Clicked checkbox at index 6 to select it at (433, 380) on input[type='checkbox'][name='sports'] >> nth=6
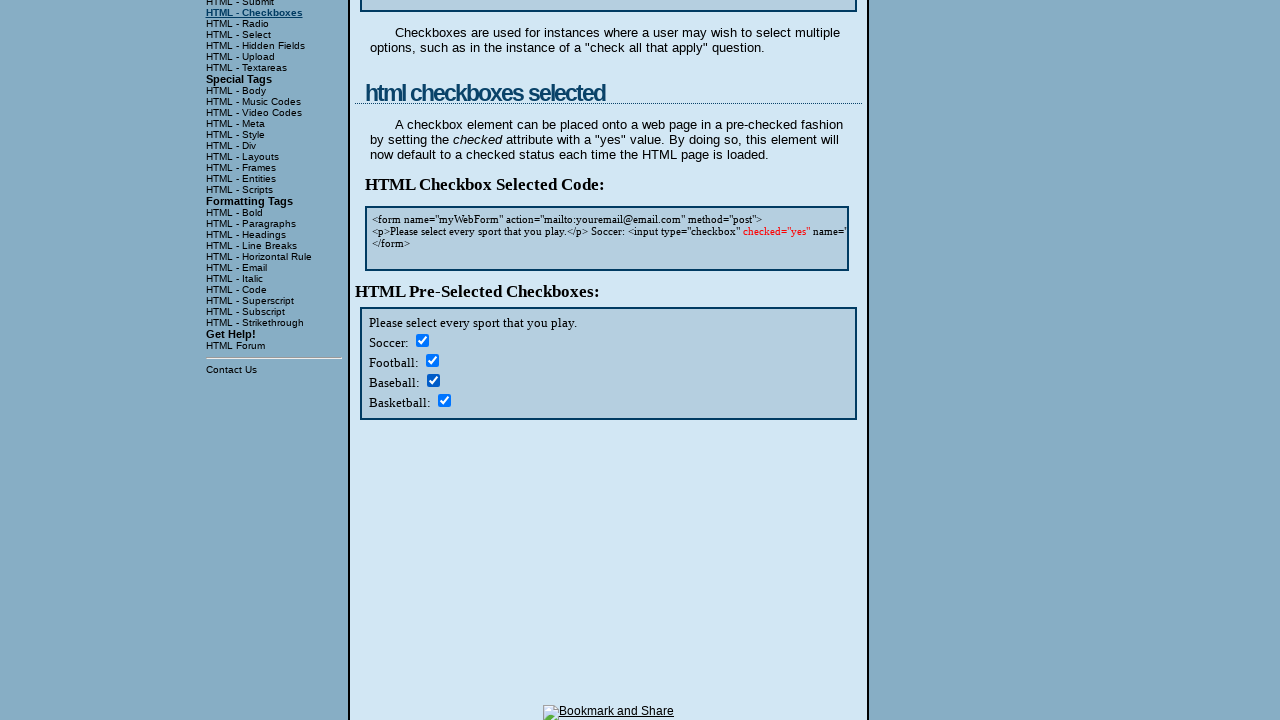

Retrieved checkbox element at index 7
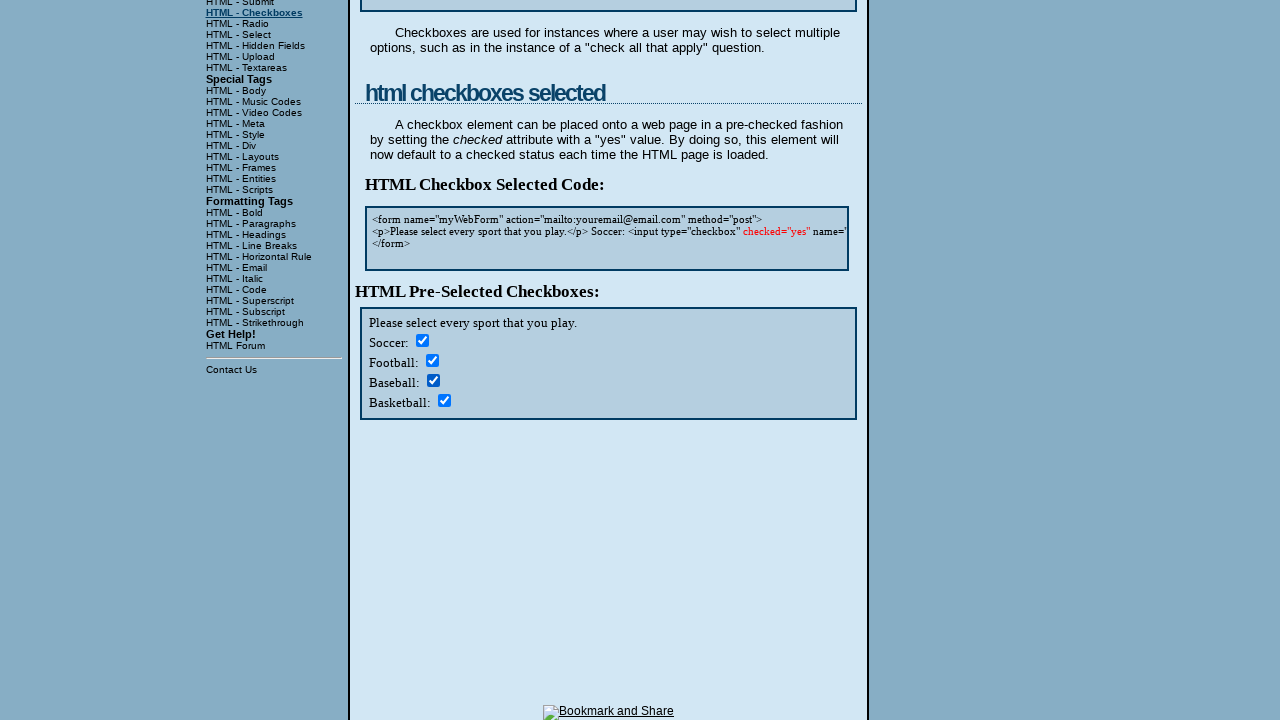

Checkbox at index 7 is already checked
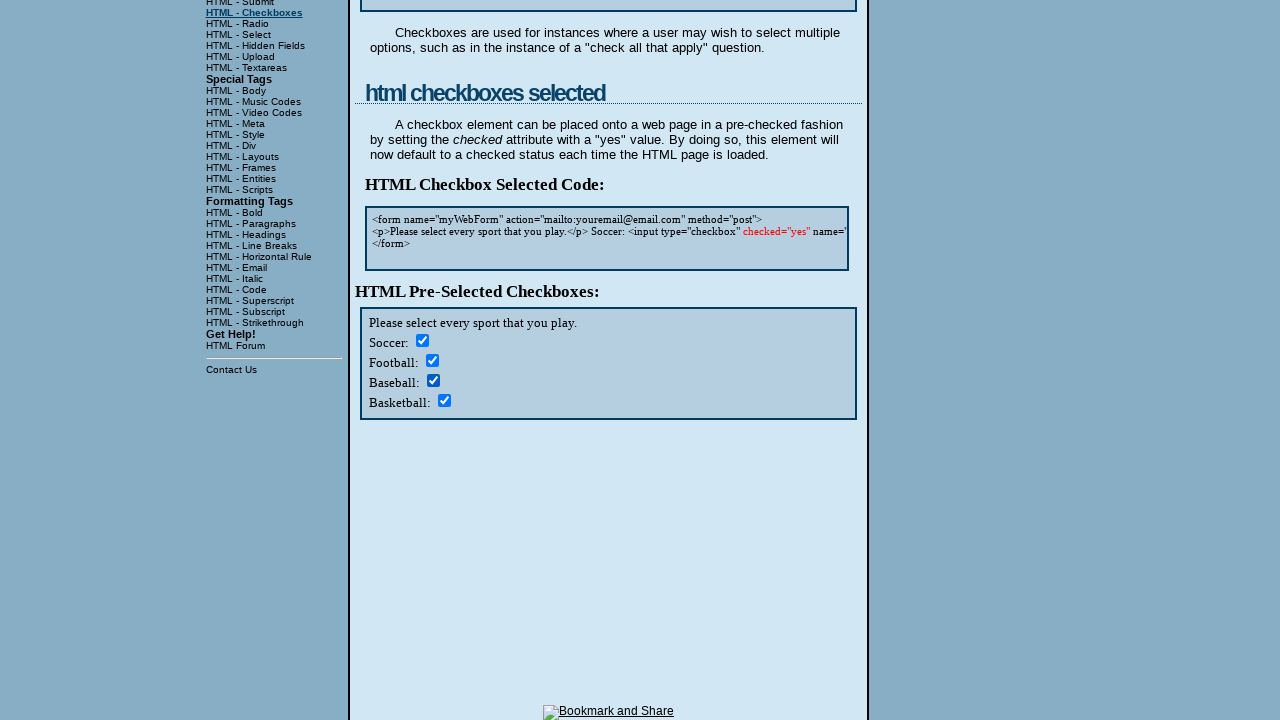

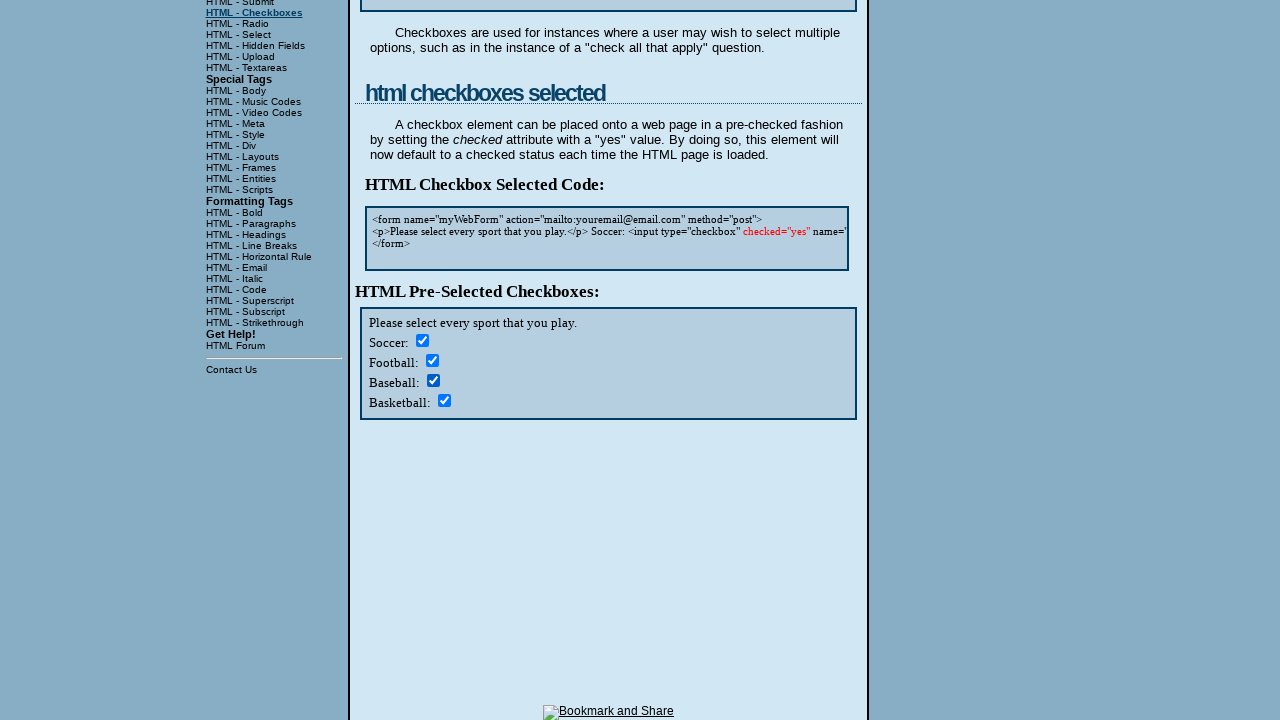